Tests that edits are saved when the input field loses focus (blur event)

Starting URL: https://demo.playwright.dev/todomvc

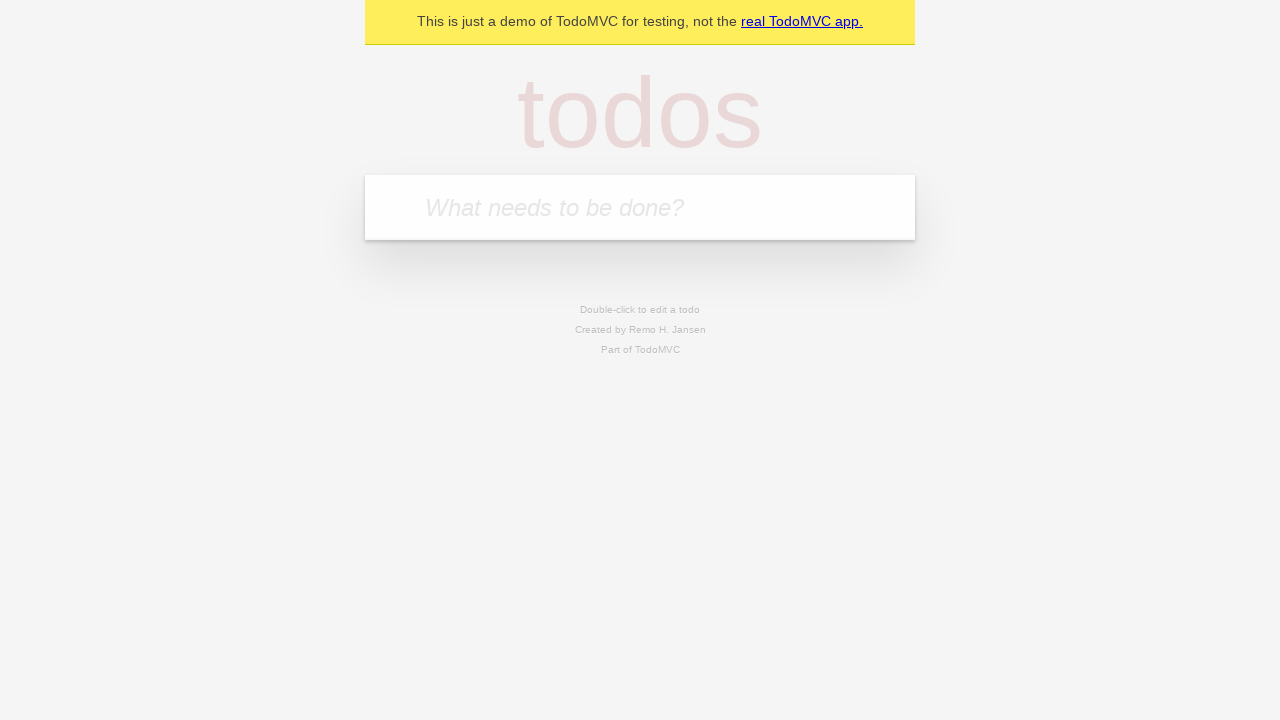

Filled first todo input with 'buy some cheese' on internal:attr=[placeholder="What needs to be done?"i]
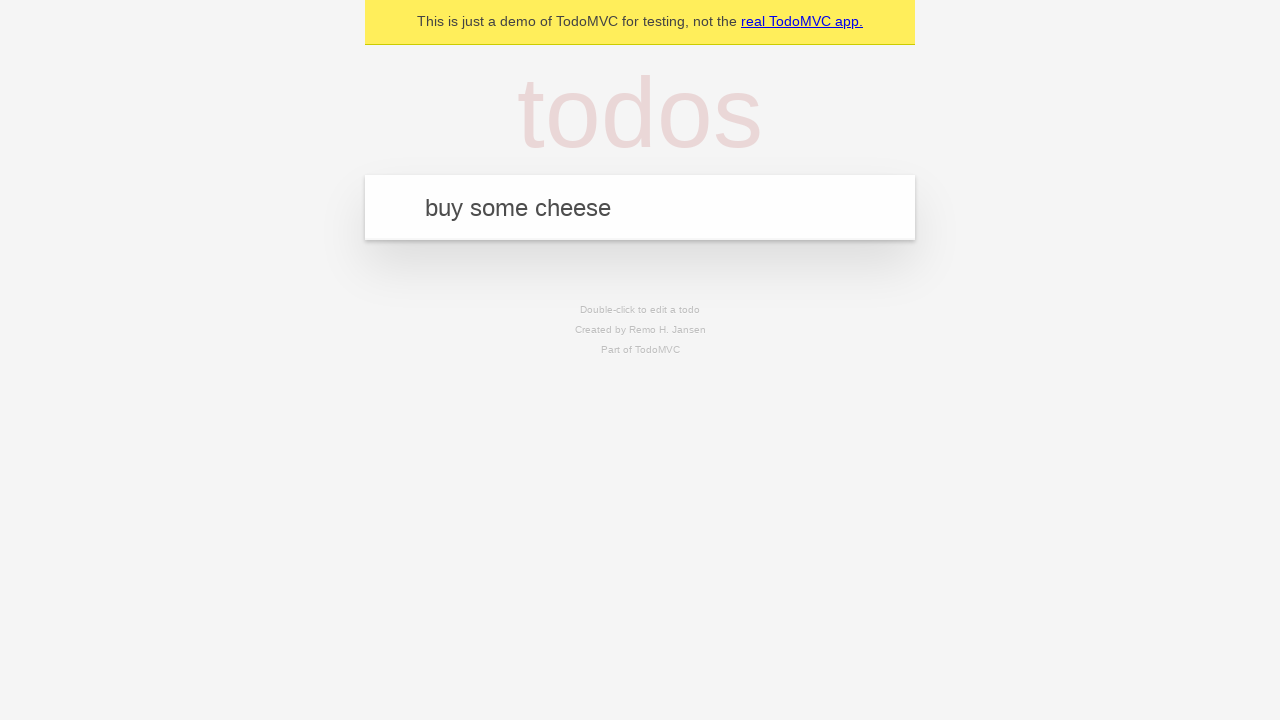

Pressed Enter to create first todo on internal:attr=[placeholder="What needs to be done?"i]
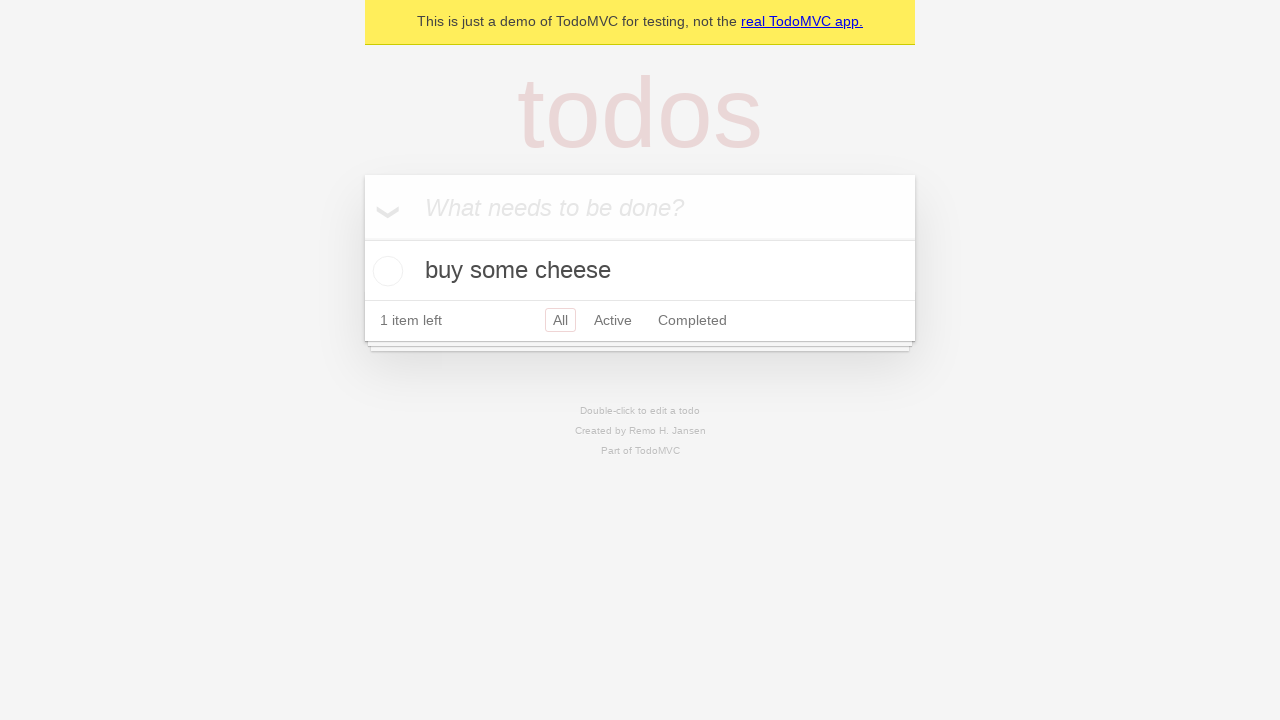

Filled second todo input with 'feed the cat' on internal:attr=[placeholder="What needs to be done?"i]
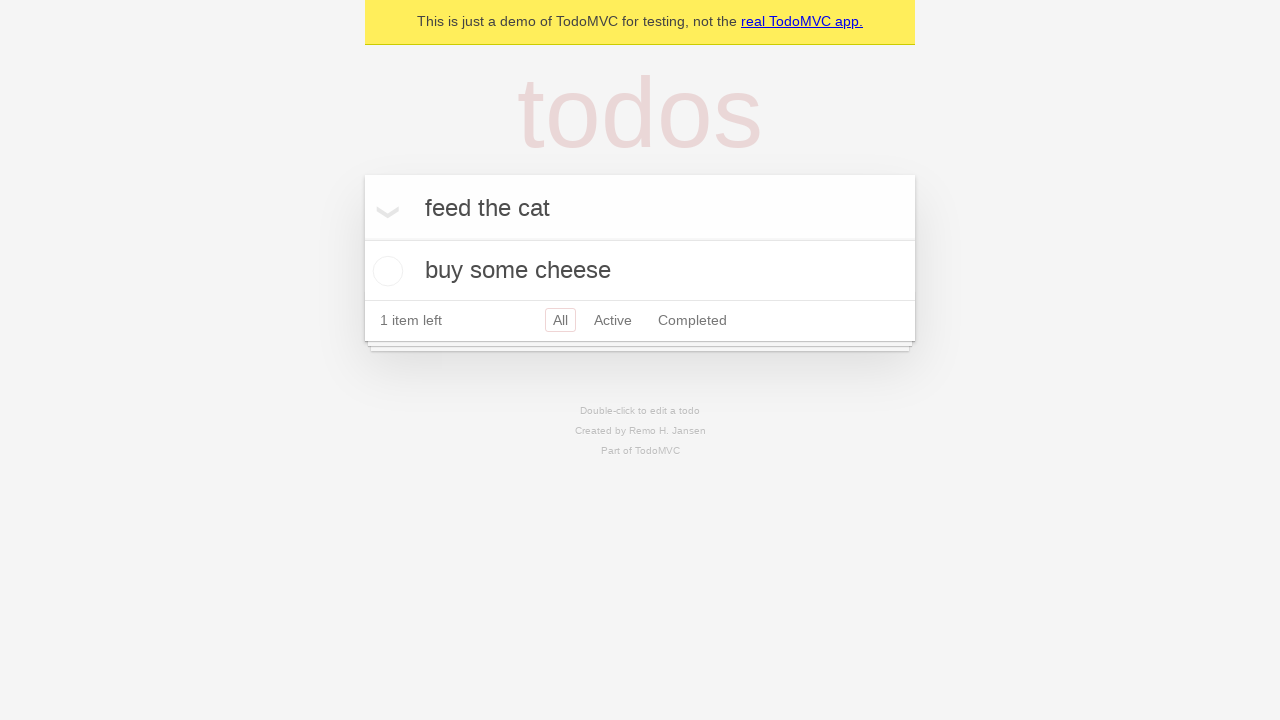

Pressed Enter to create second todo on internal:attr=[placeholder="What needs to be done?"i]
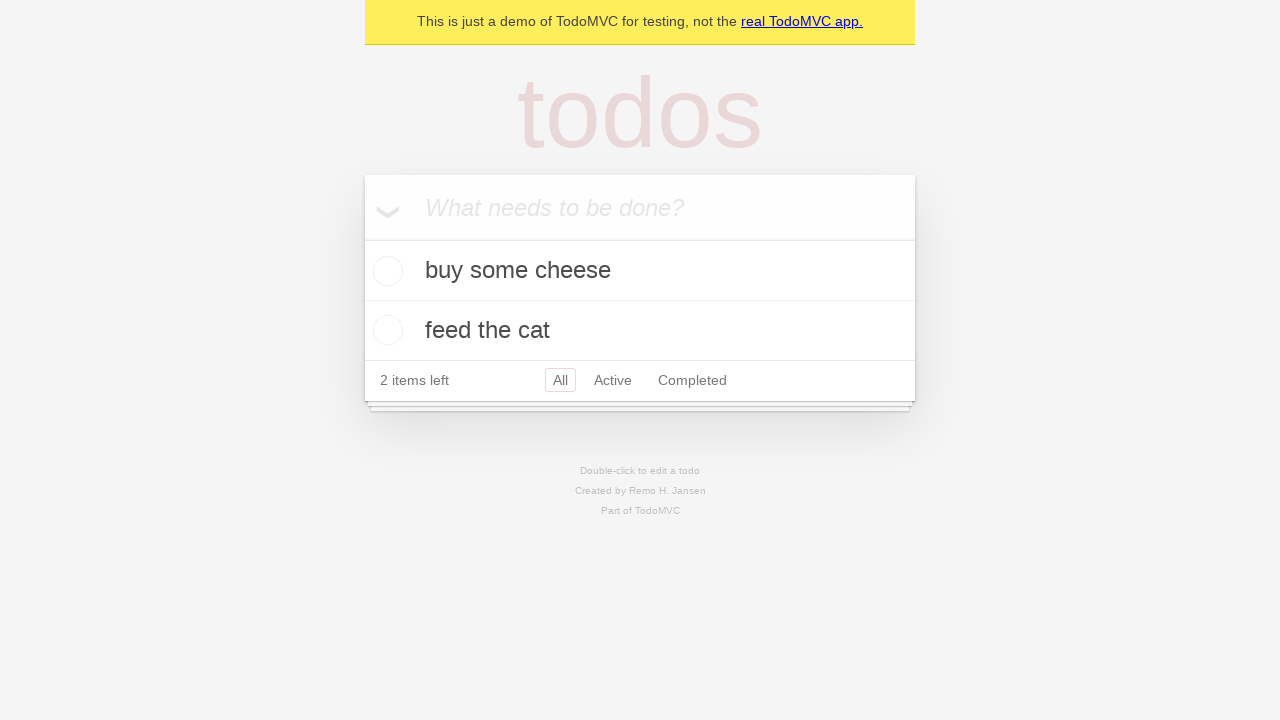

Filled third todo input with 'book a doctors appointment' on internal:attr=[placeholder="What needs to be done?"i]
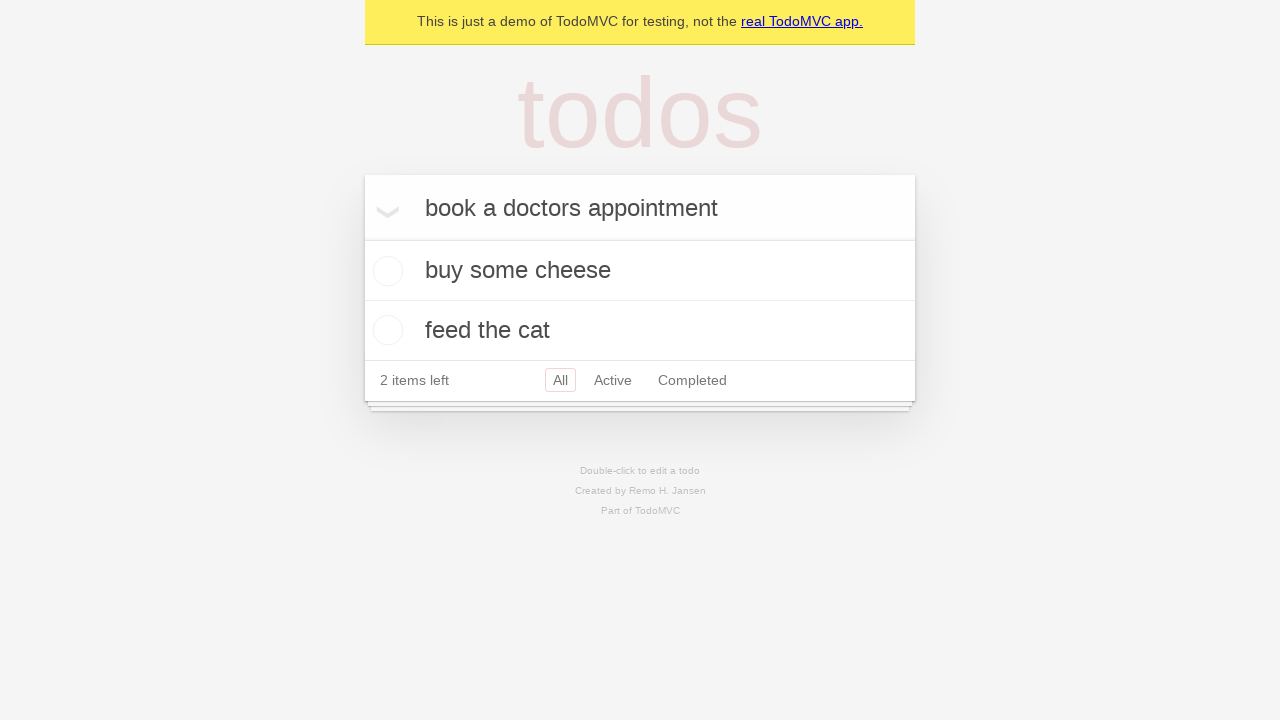

Pressed Enter to create third todo on internal:attr=[placeholder="What needs to be done?"i]
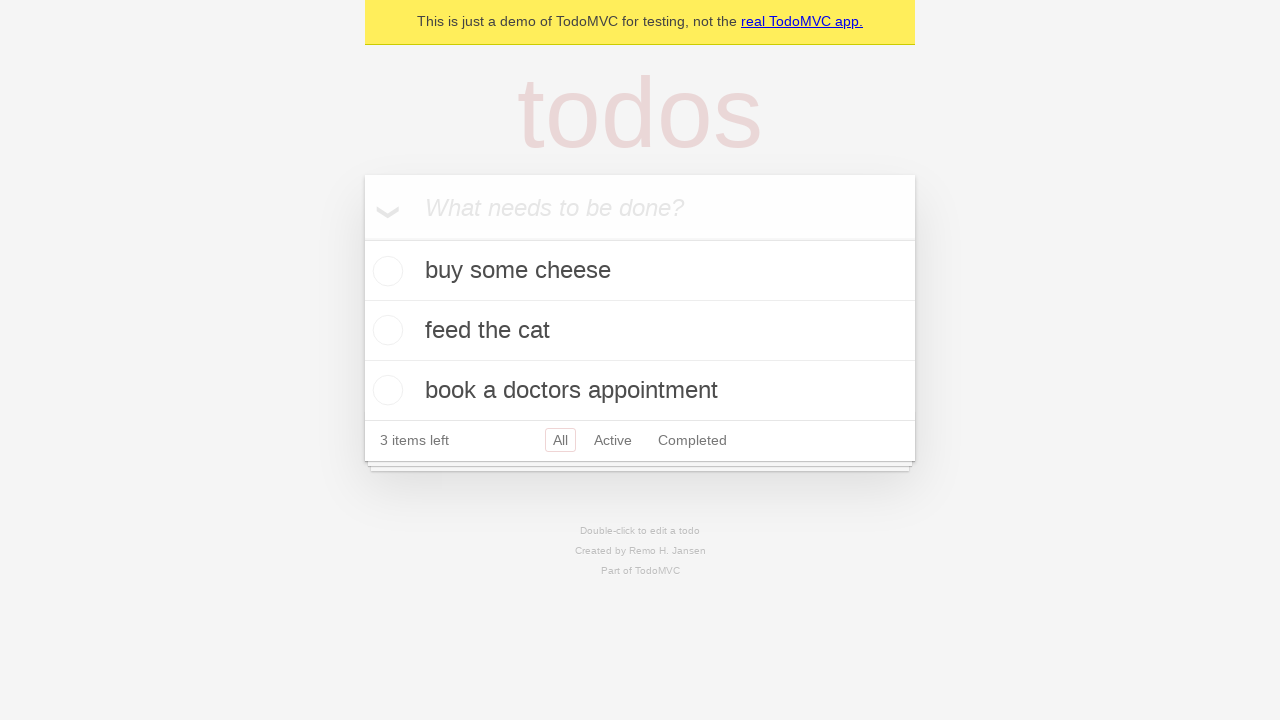

Double-clicked second todo item to enter edit mode at (640, 331) on internal:testid=[data-testid="todo-item"s] >> nth=1
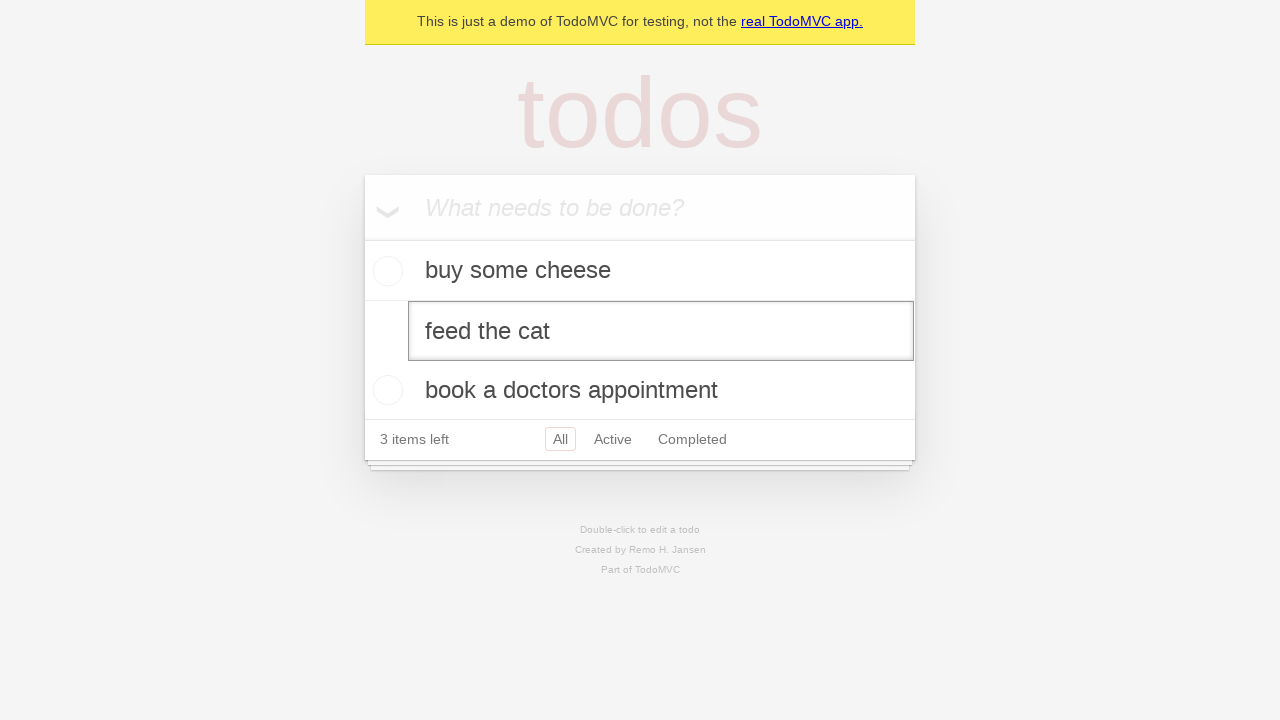

Changed todo text to 'buy some sausages' in edit field on internal:testid=[data-testid="todo-item"s] >> nth=1 >> internal:role=textbox[nam
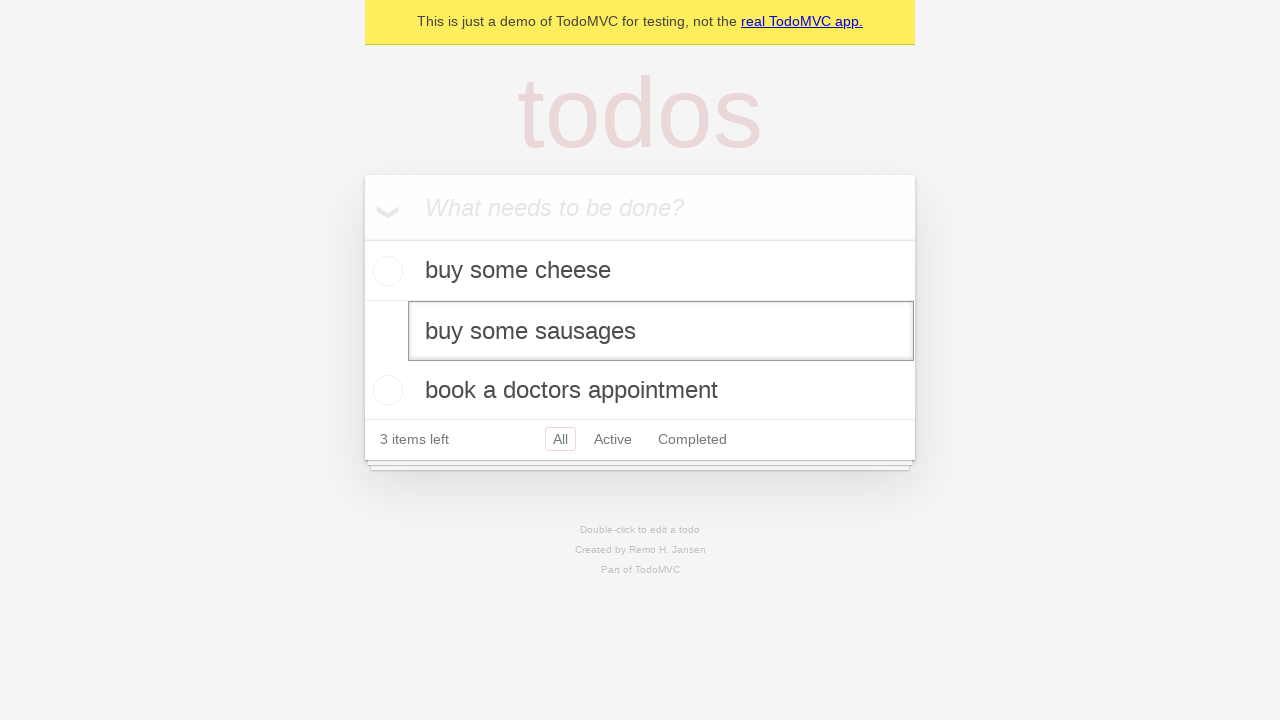

Triggered blur event on edit field to save changes
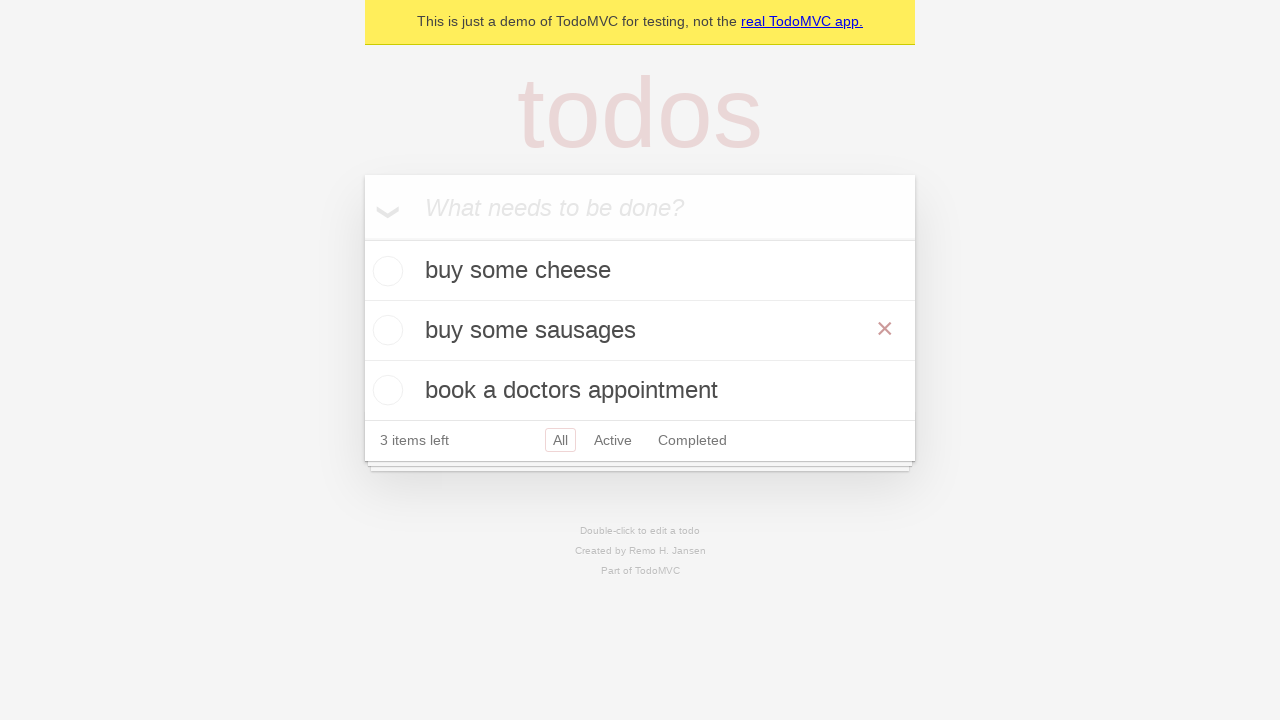

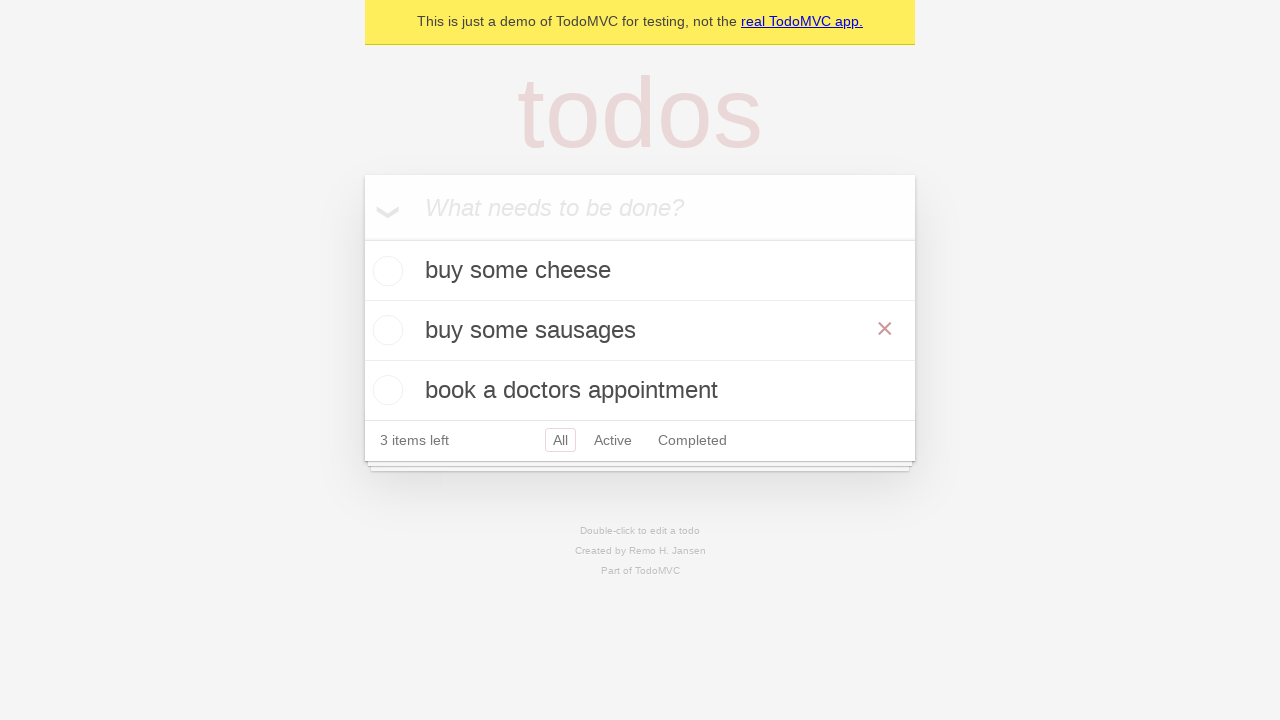